Tests form interaction on a registration demo page by clicking an image element, clicking and filling the First Name field with a value, and then reloading the page.

Starting URL: https://demo.automationtesting.in/Register.html

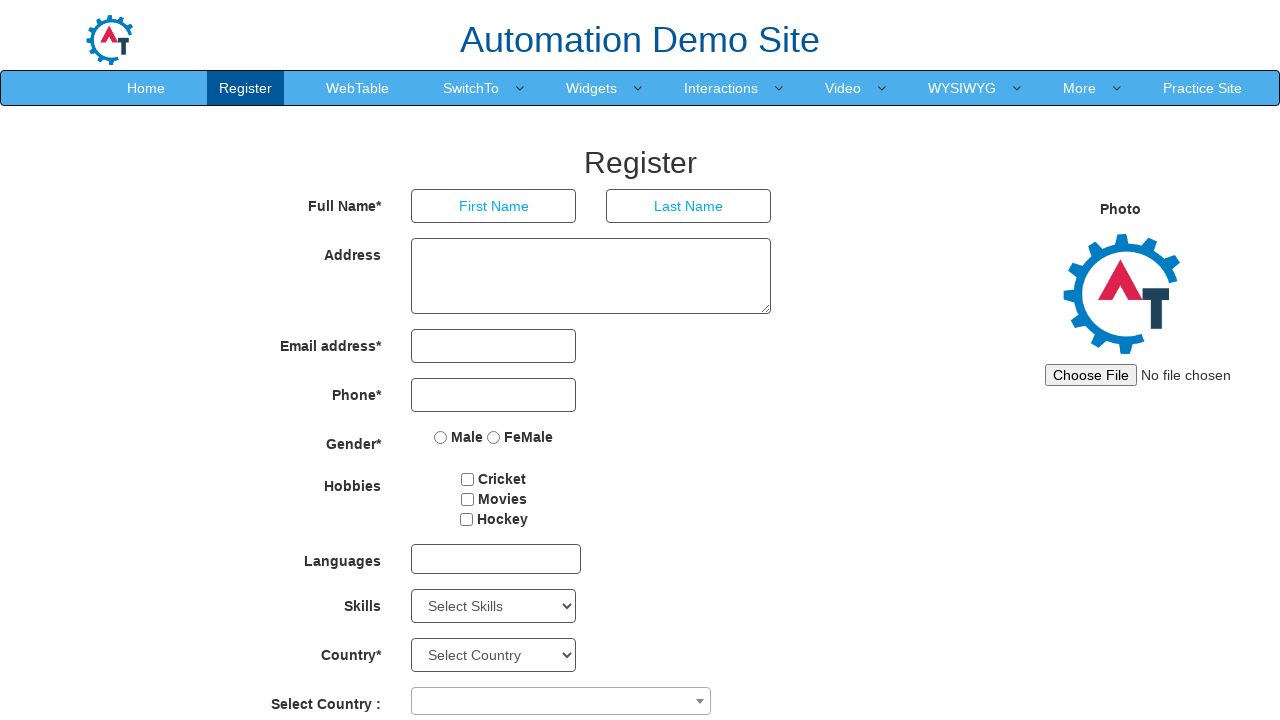

Waited 3 seconds for page to load
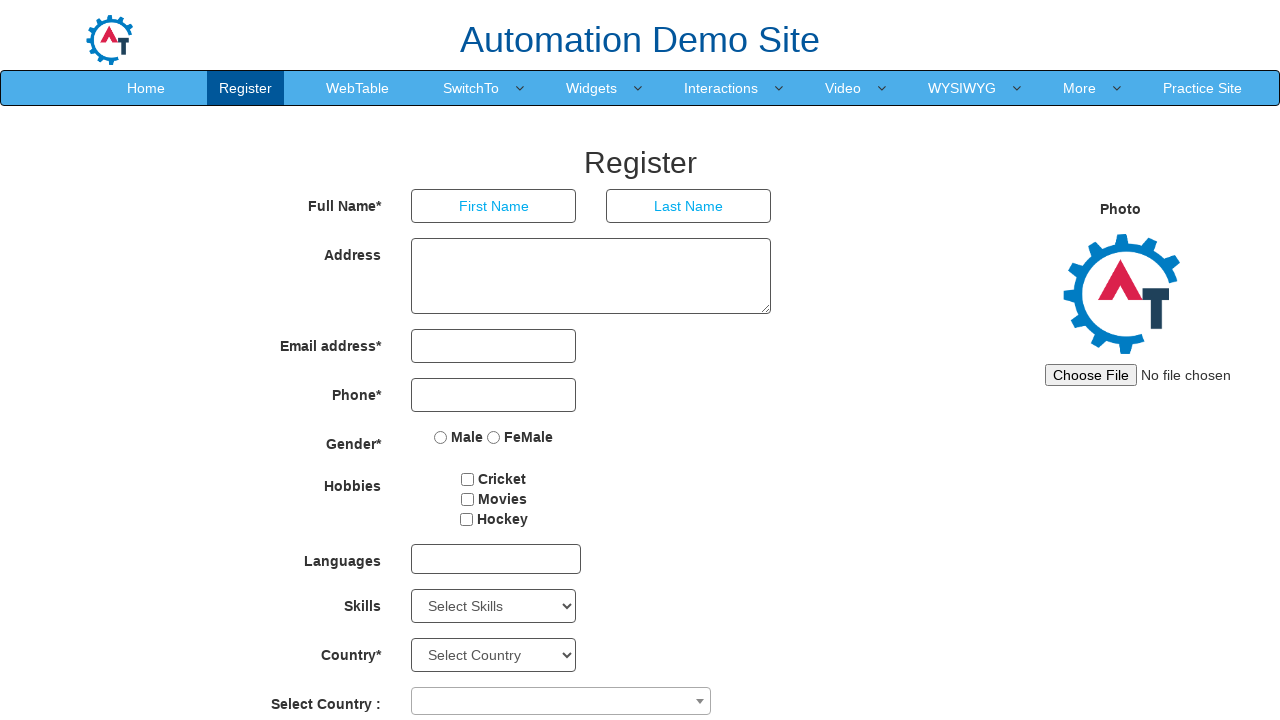

Clicked image element with ID 'imagesrc'
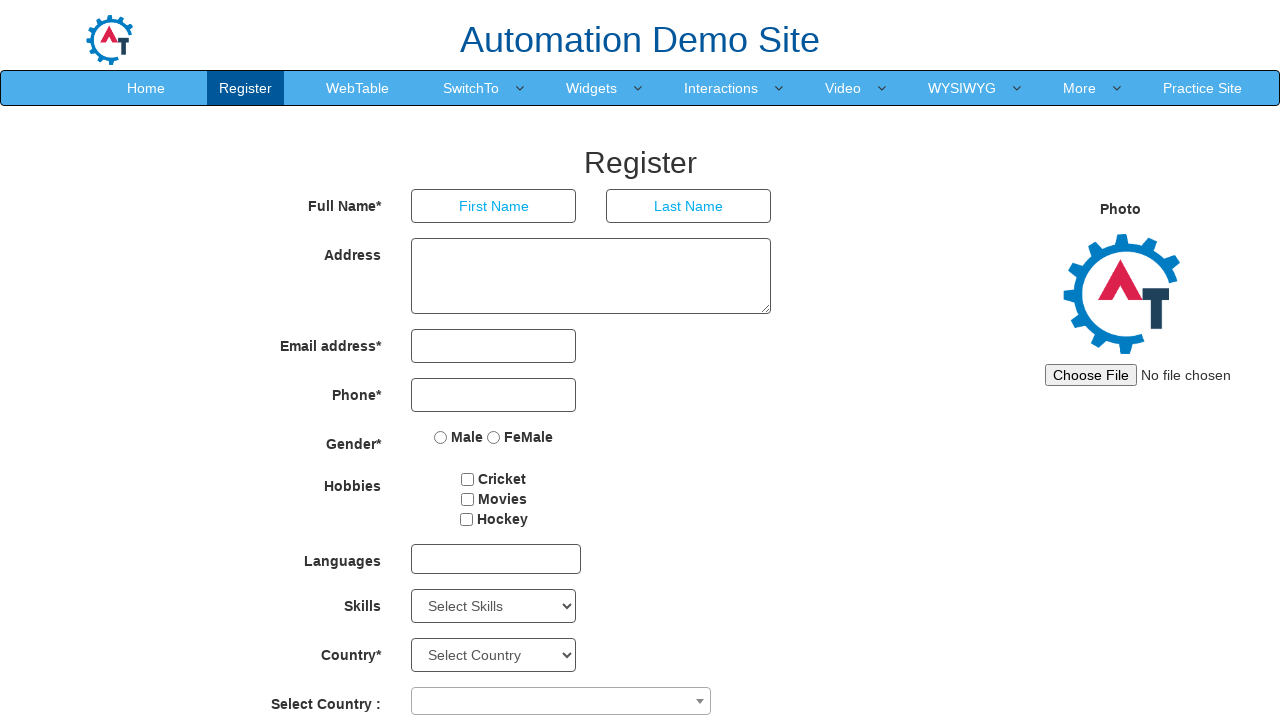

Clicked First Name input field at (494, 206) on input[placeholder='First Name']
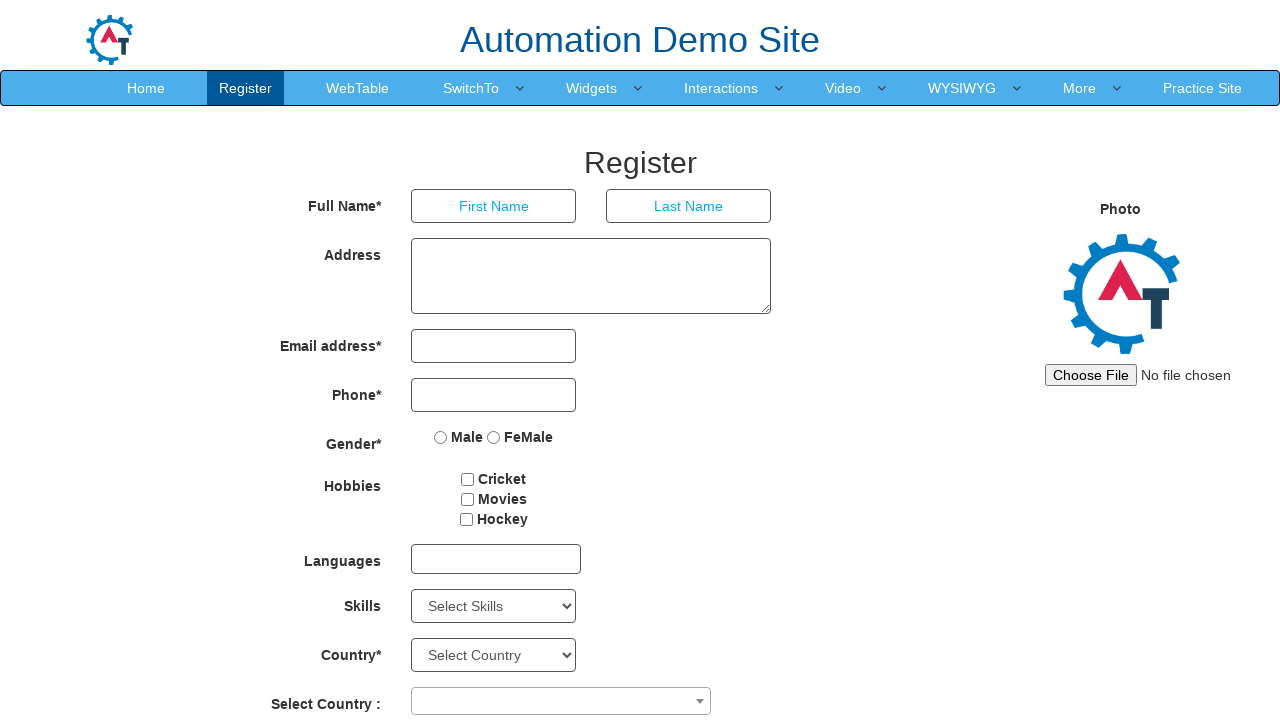

Filled First Name field with 'testing' on input[placeholder='First Name']
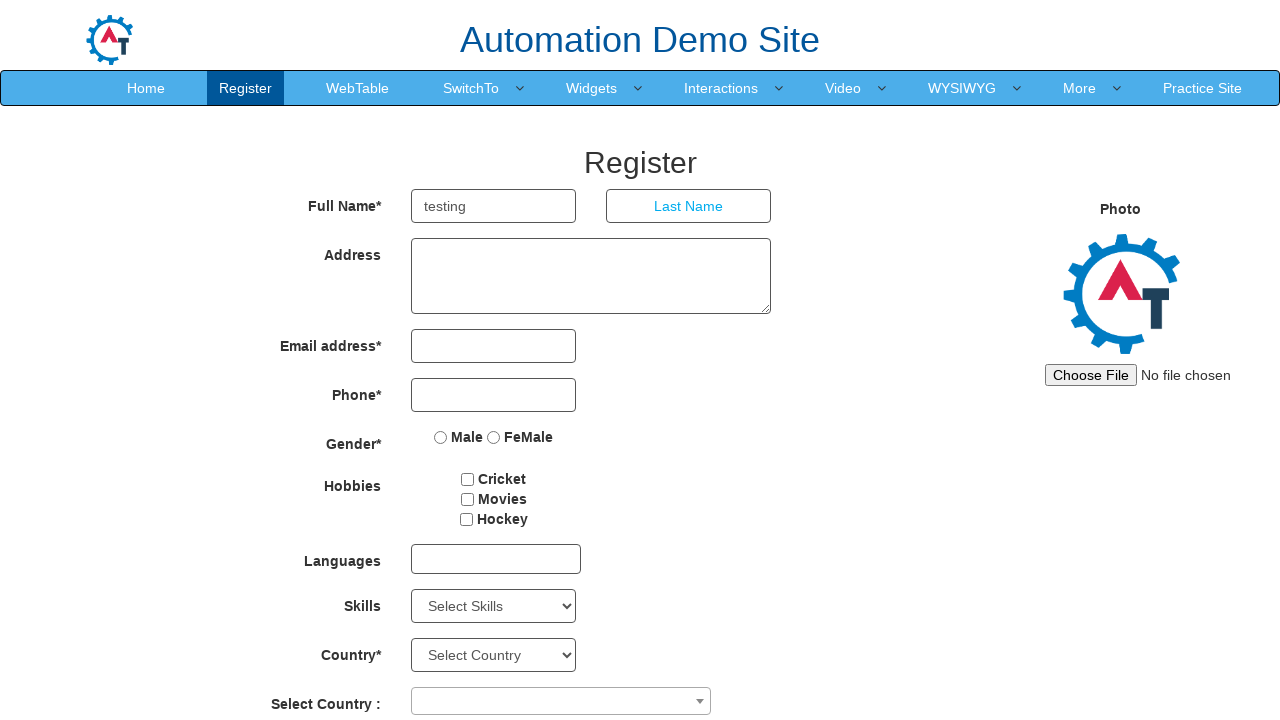

Reloaded the page
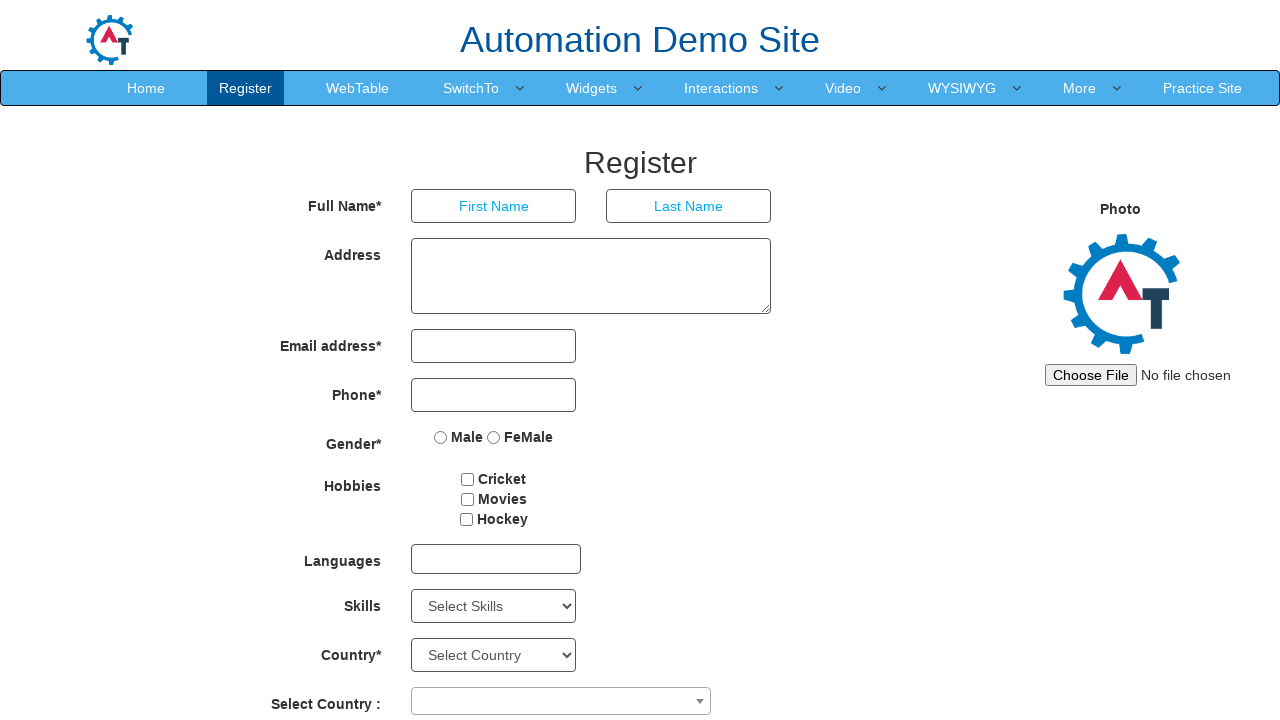

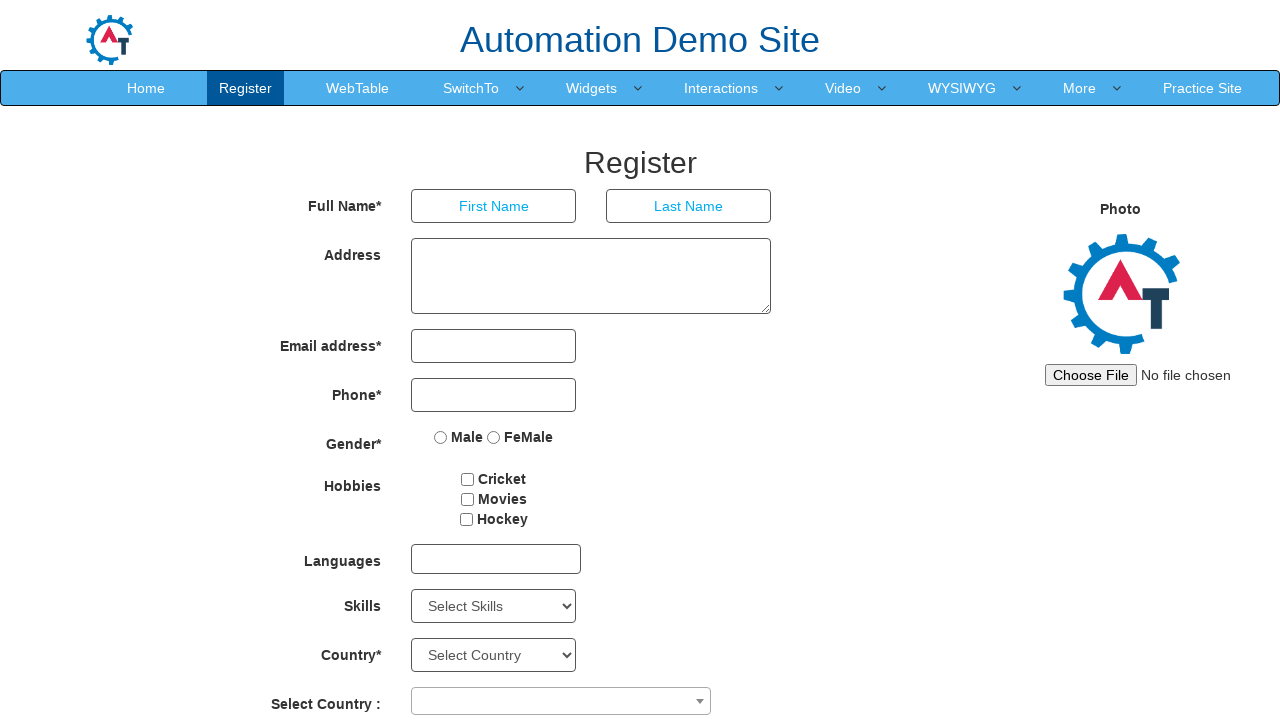